Tests the autocomplete functionality by entering an address in the autocomplete input field, waiting for suggestions to appear, and selecting the first suggestion using keyboard navigation.

Starting URL: https://formy-project.herokuapp.com/autocomplete

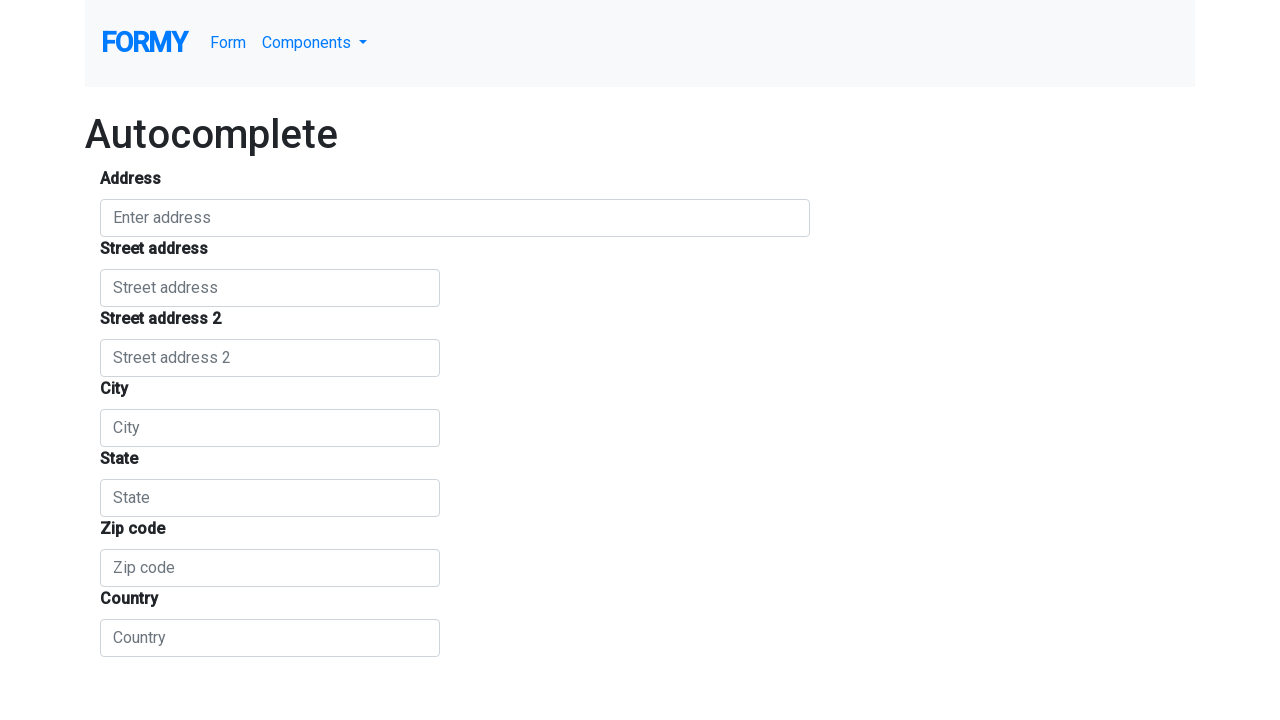

Autocomplete input field became visible and clickable
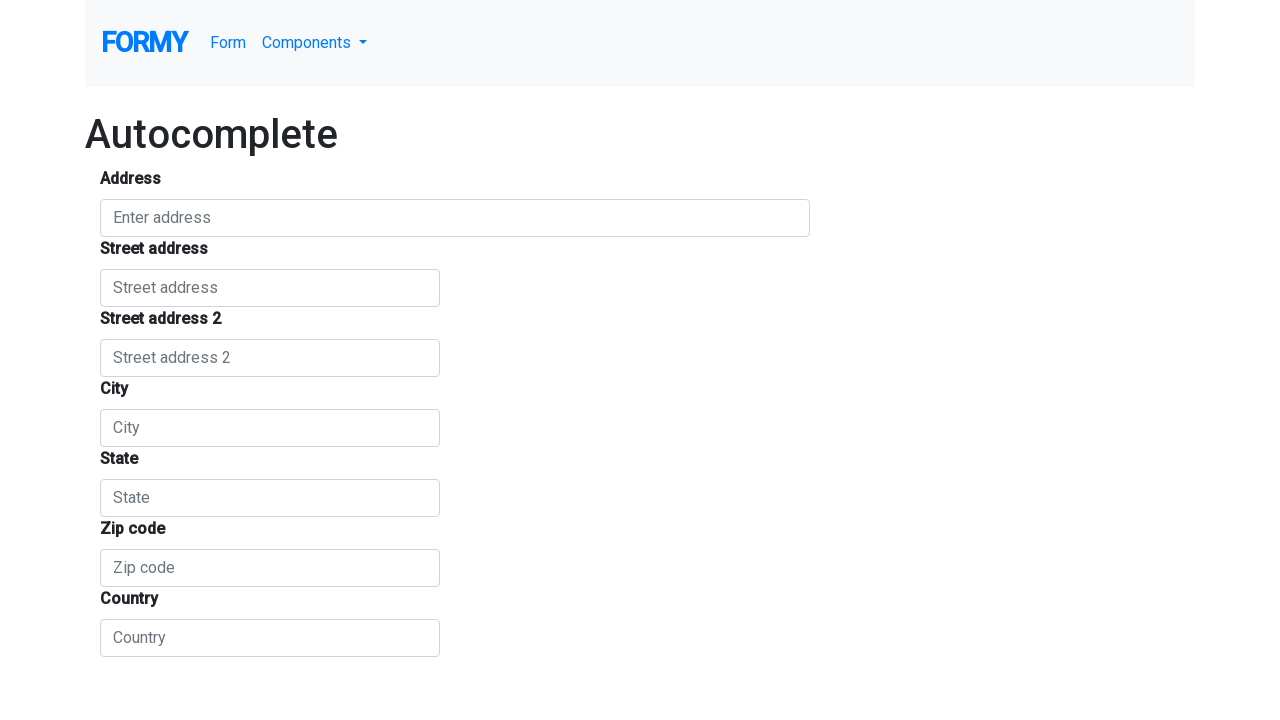

Entered '123 Main Street' in autocomplete input field on #autocomplete
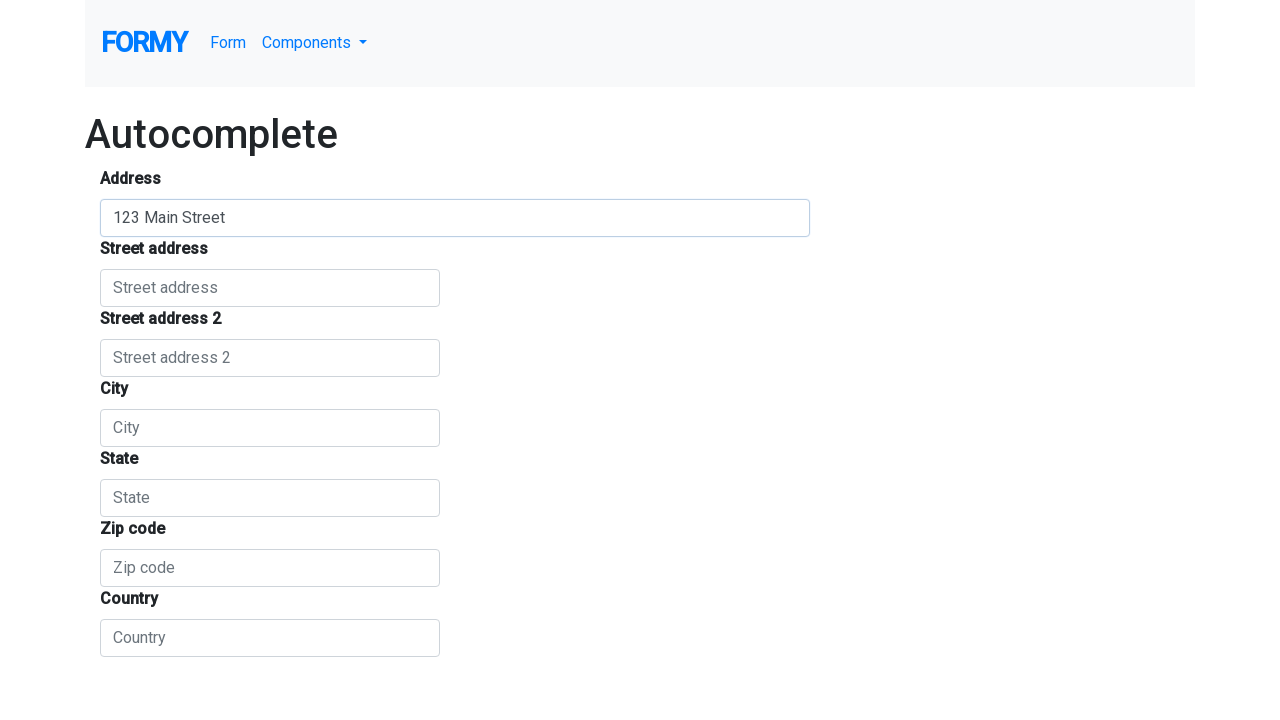

Waited 2 seconds for autocomplete suggestions to appear
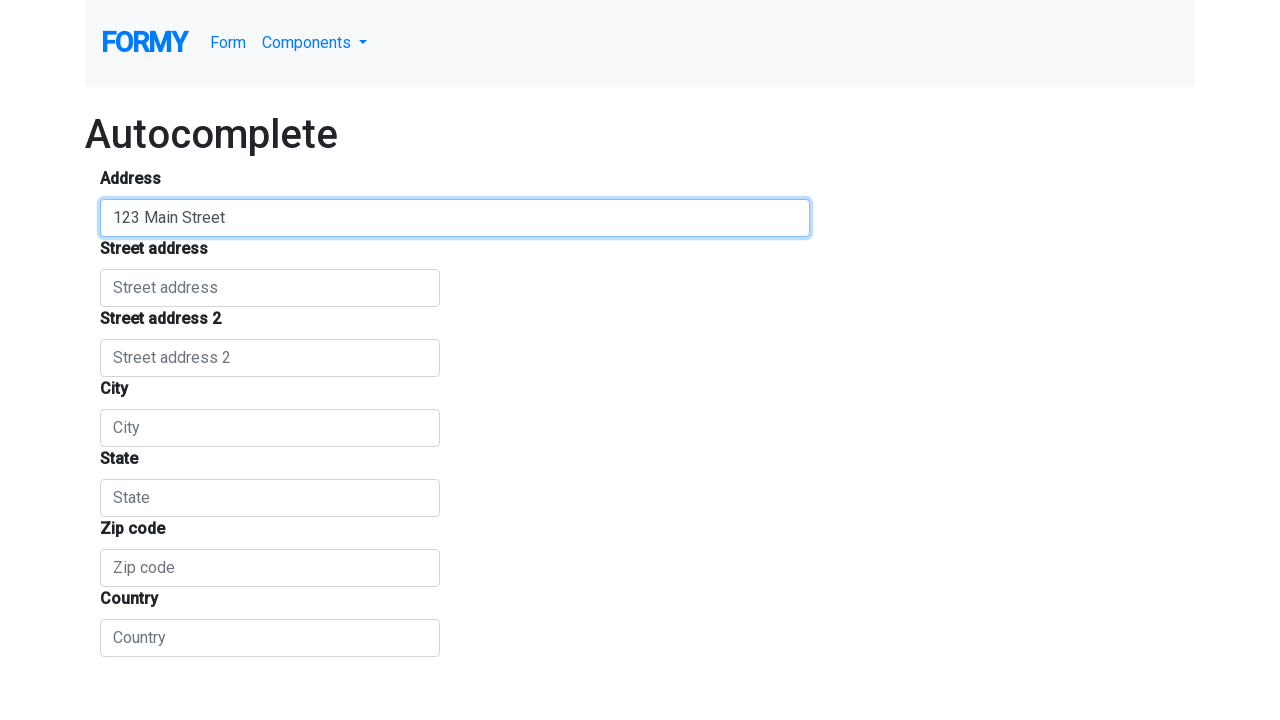

Pressed ArrowDown key to select first autocomplete suggestion on #autocomplete
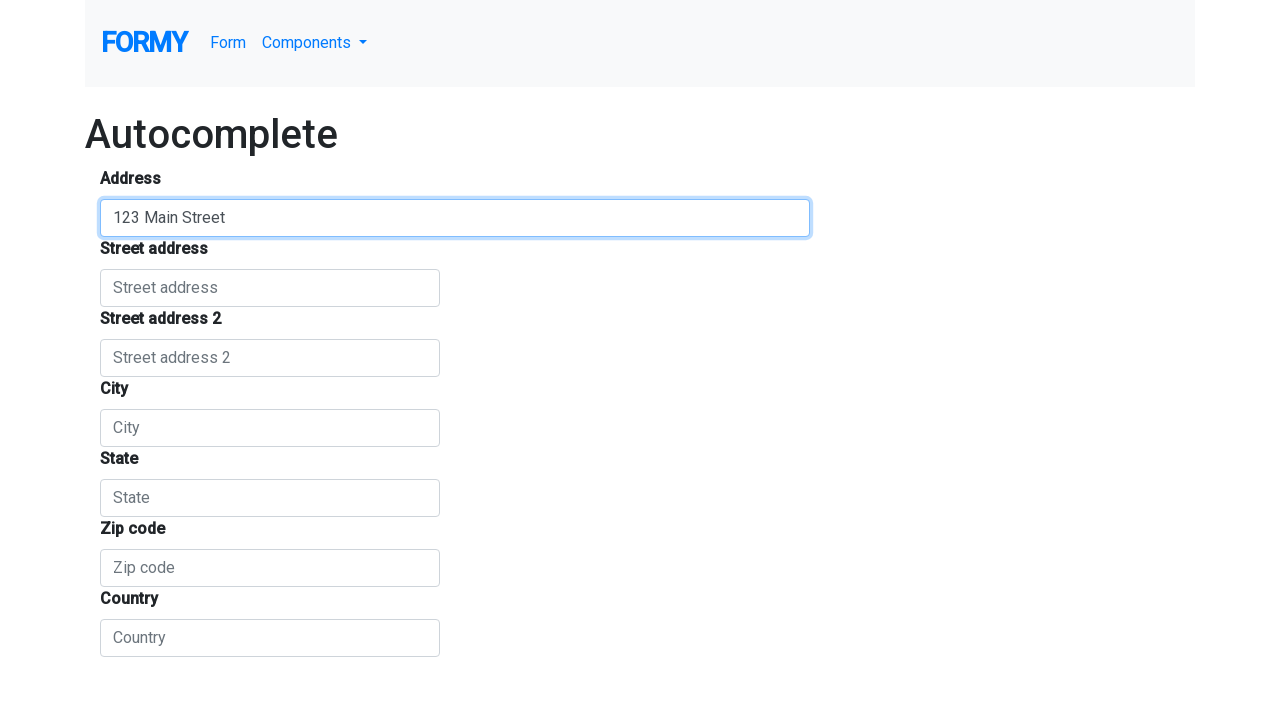

Pressed Enter key to confirm selected autocomplete suggestion on #autocomplete
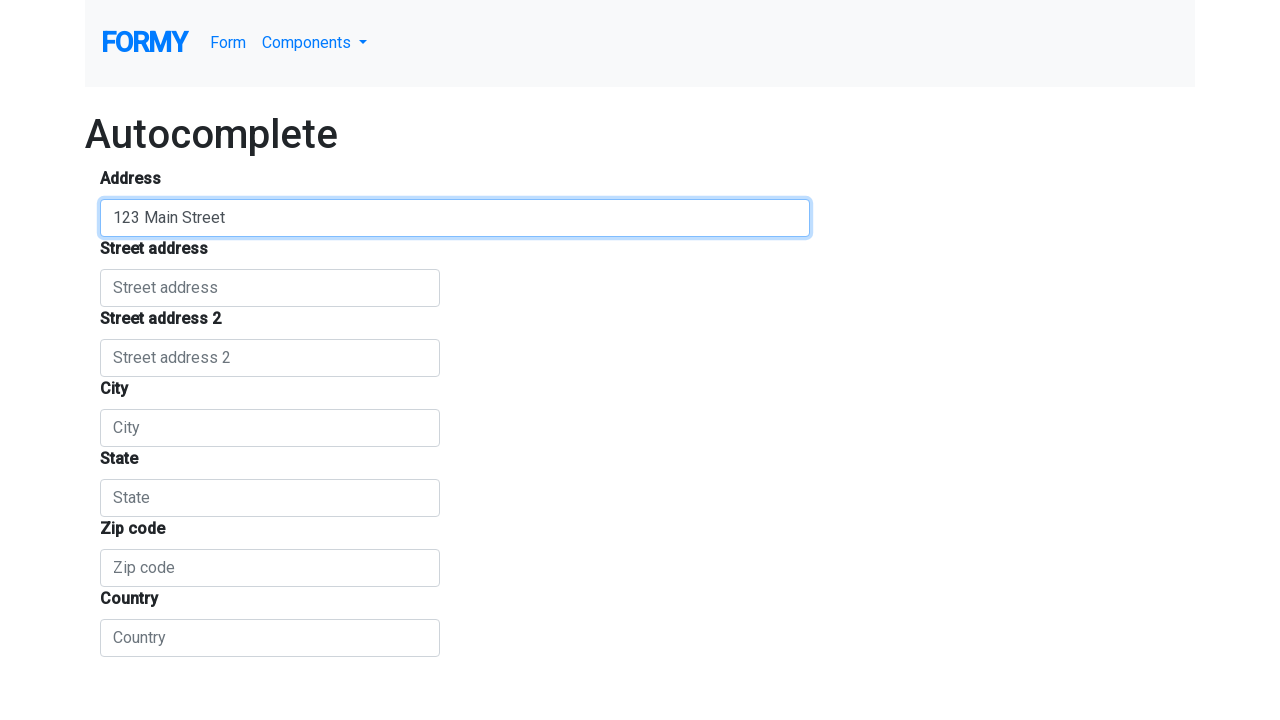

Waited 1 second to see the autocomplete selection result
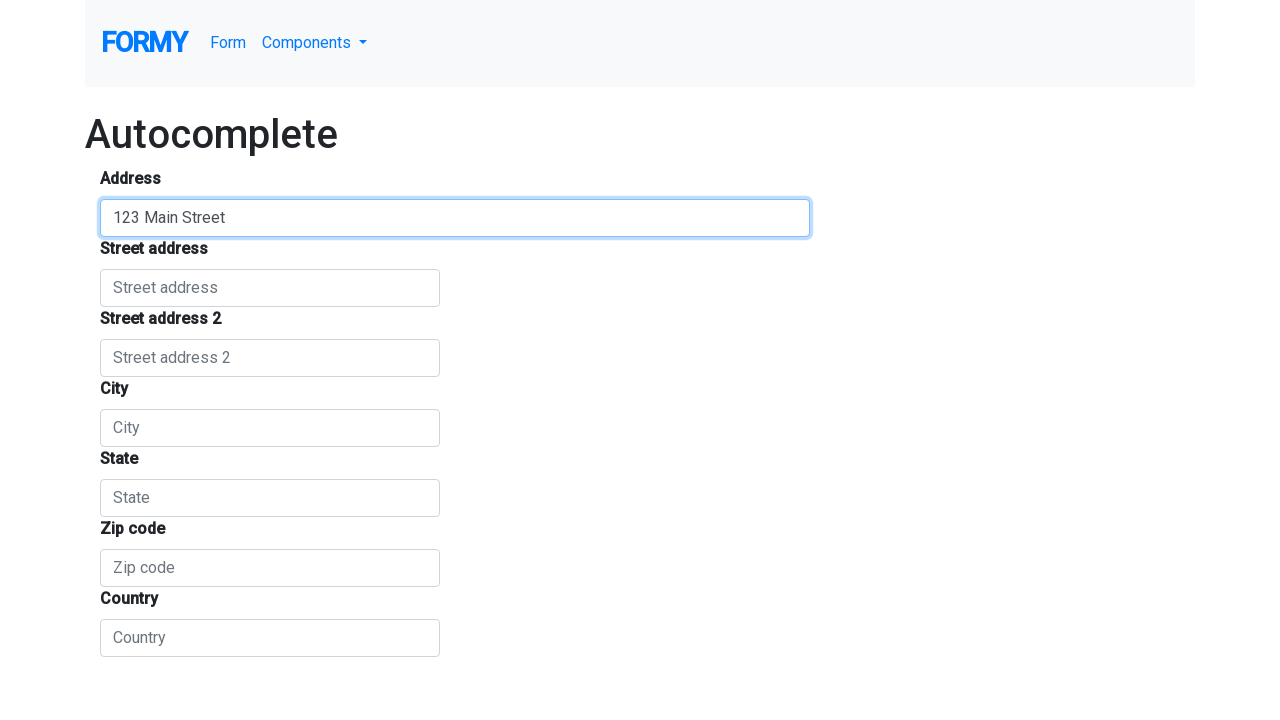

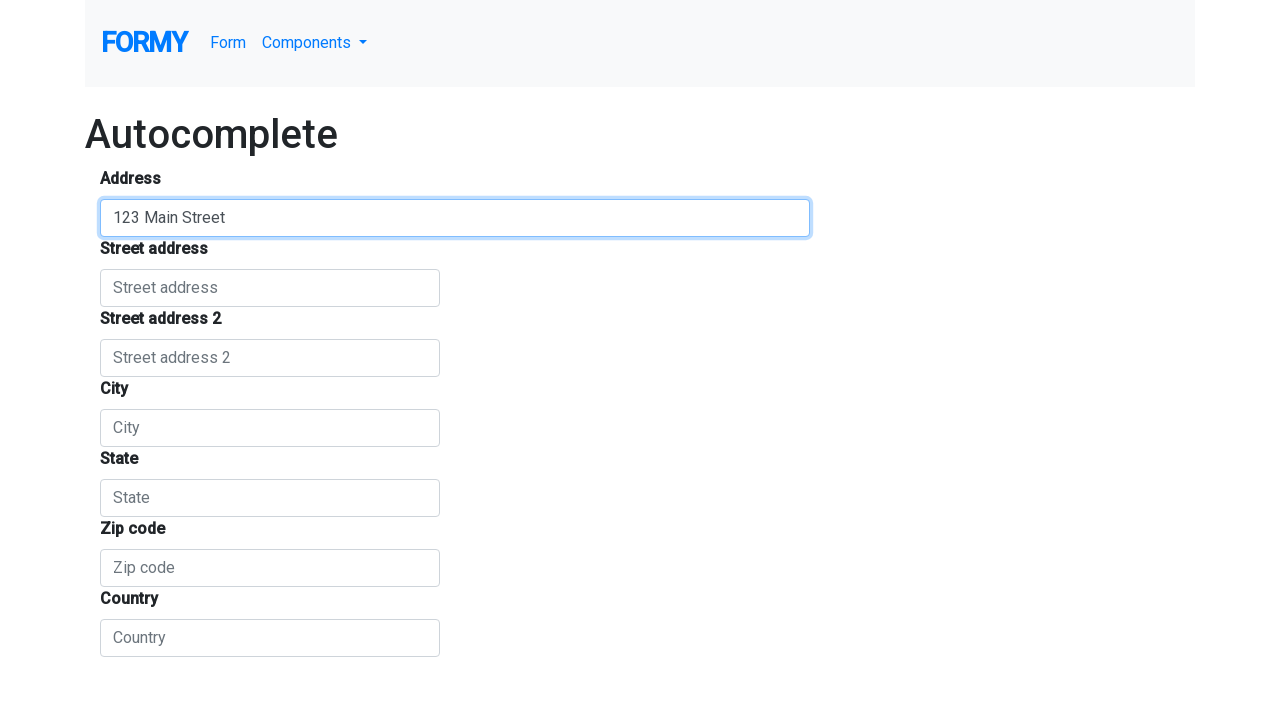